Navigates to the mokivezi.lt website and verifies that the page body content is loaded and accessible

Starting URL: https://mokivezi.lt/

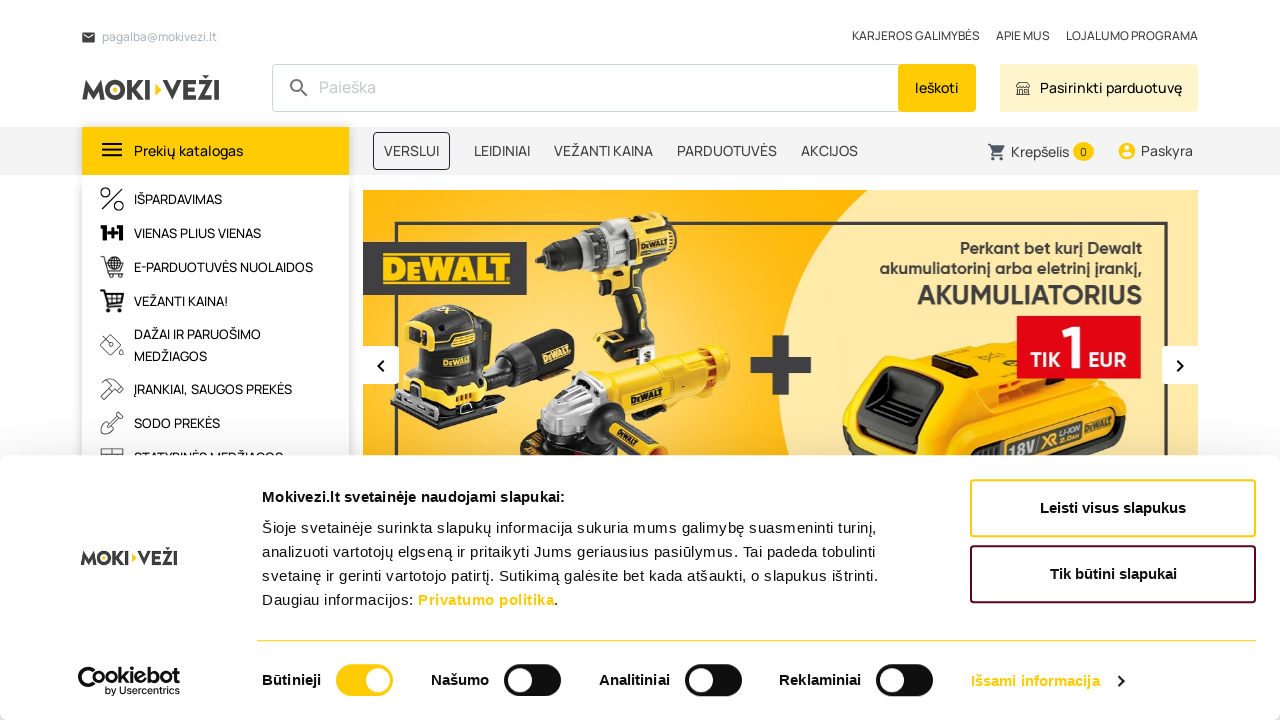

Waited for page body element to load
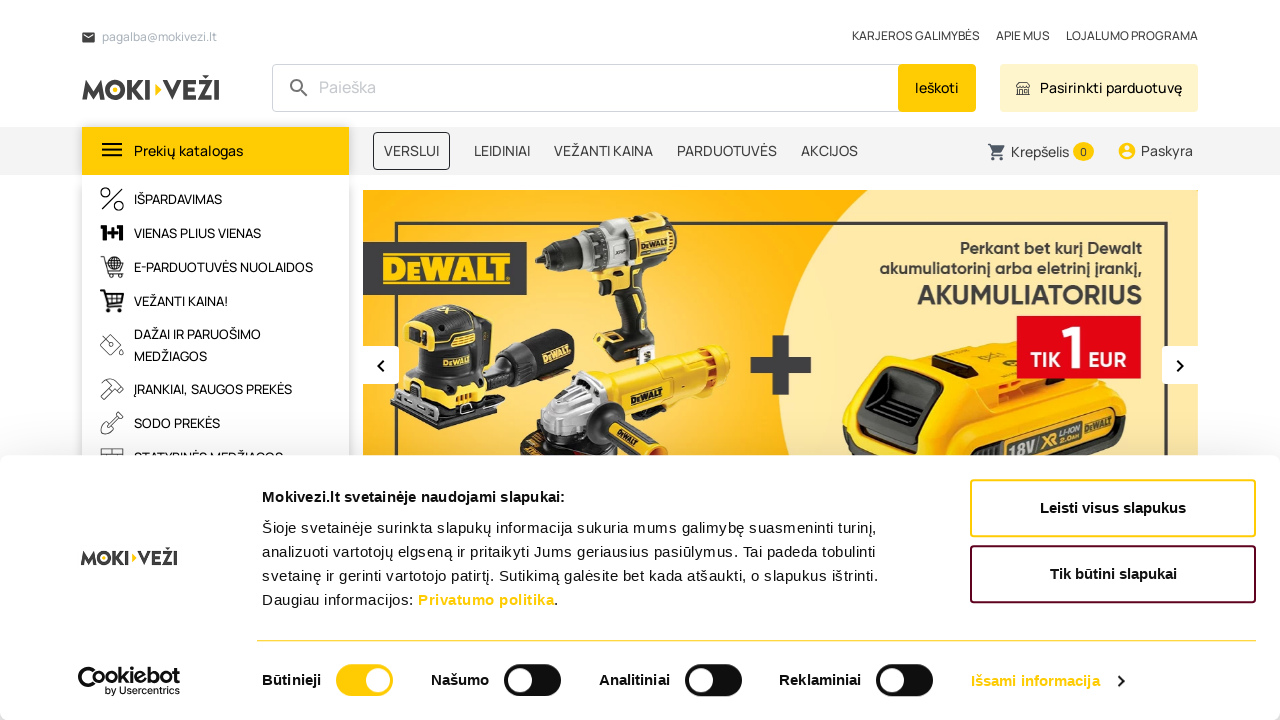

Retrieved text content from page body
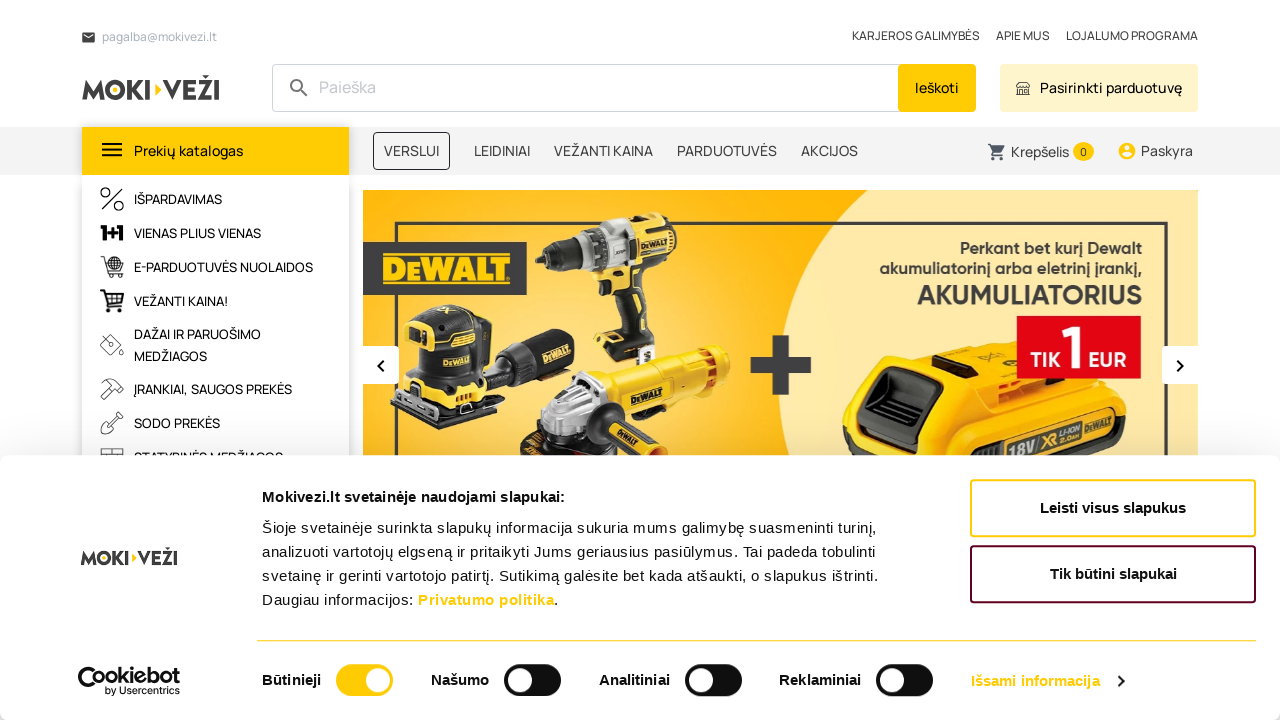

Removed spaces from body text content
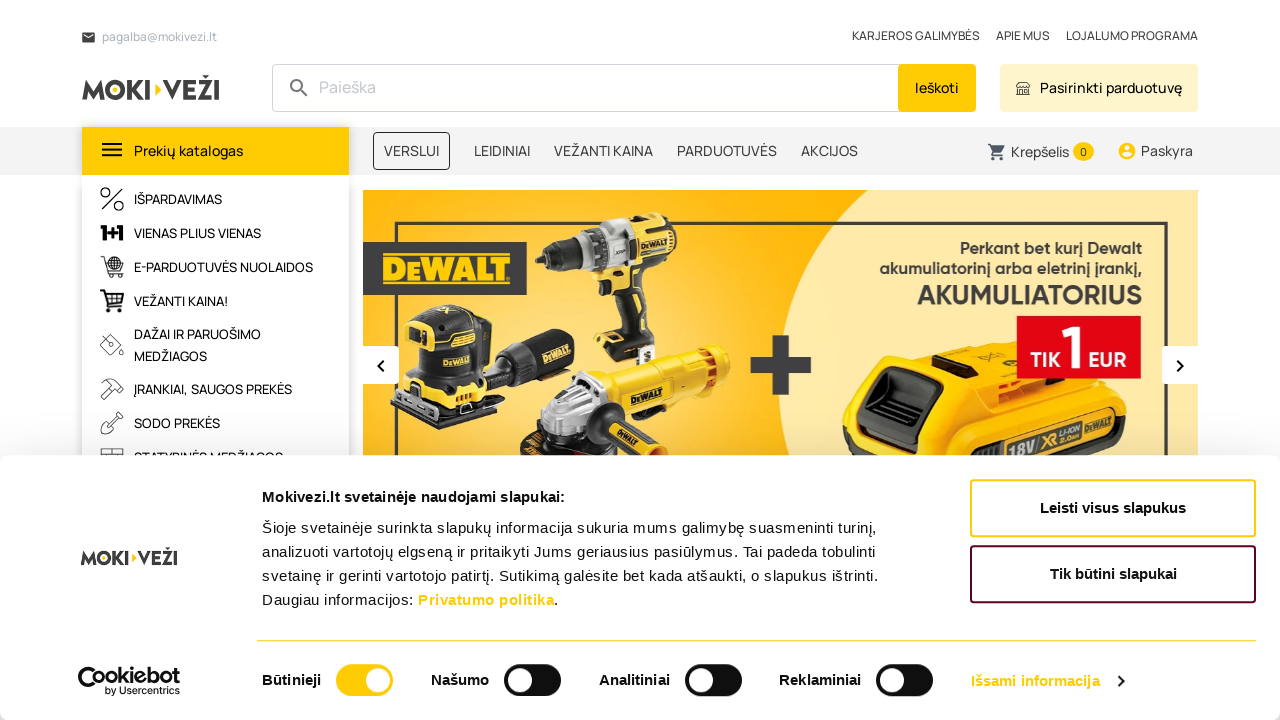

Counted characters in body content: 88716 characters
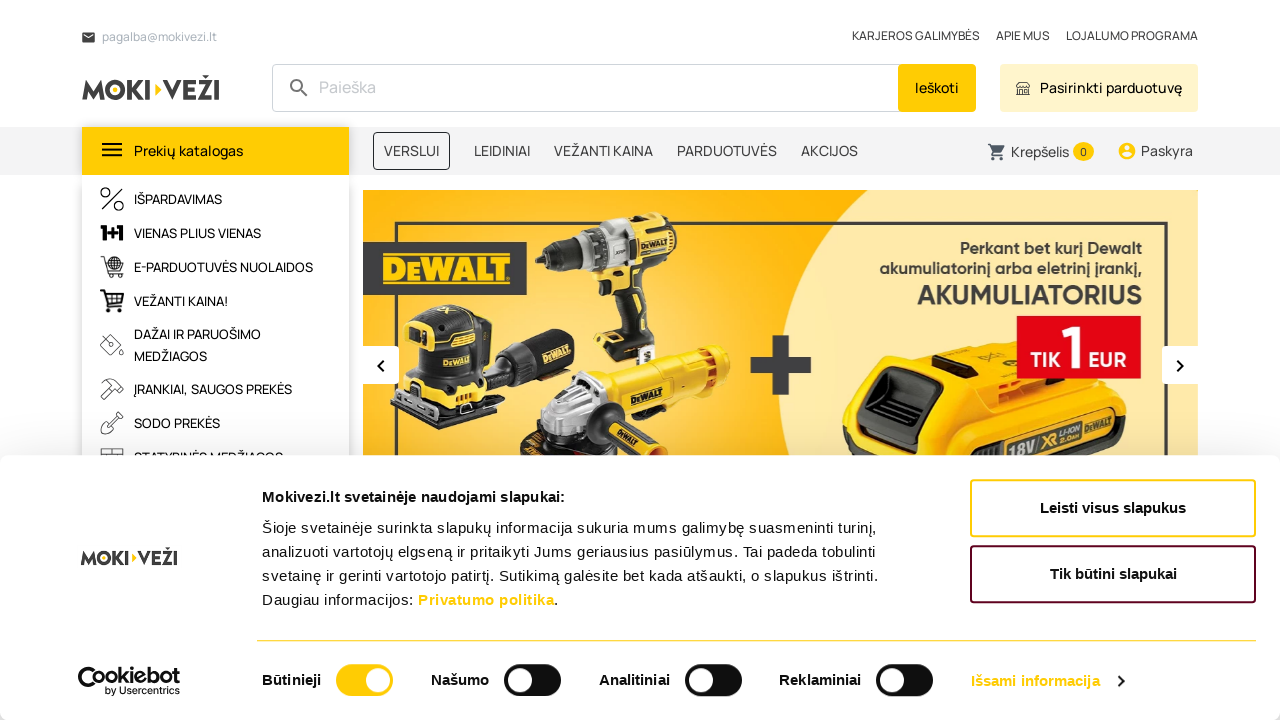

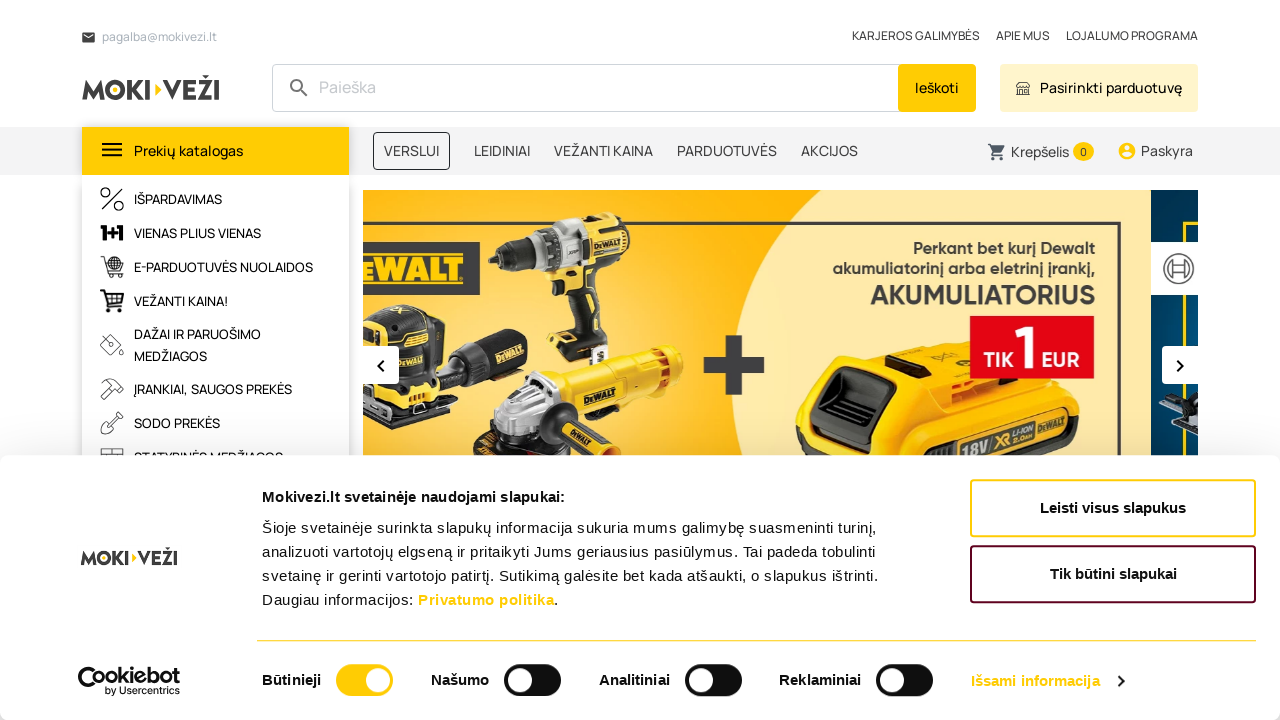